Tests mouse actions including entering text in the boarding place field, then performing double-click and right-click actions on the element.

Starting URL: https://www.apsrtconline.in/

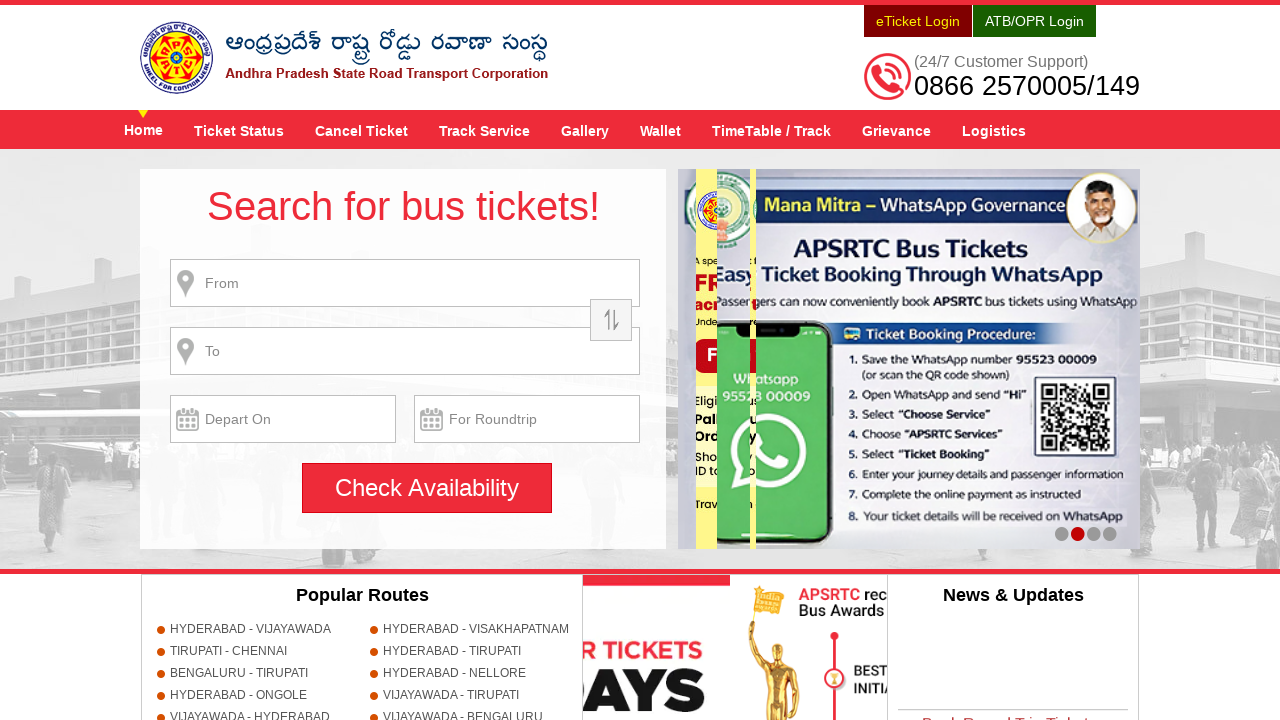

Entered 'HYDERABAD' in the boarding place field on //input[contains(@title,'Enter bording place')]
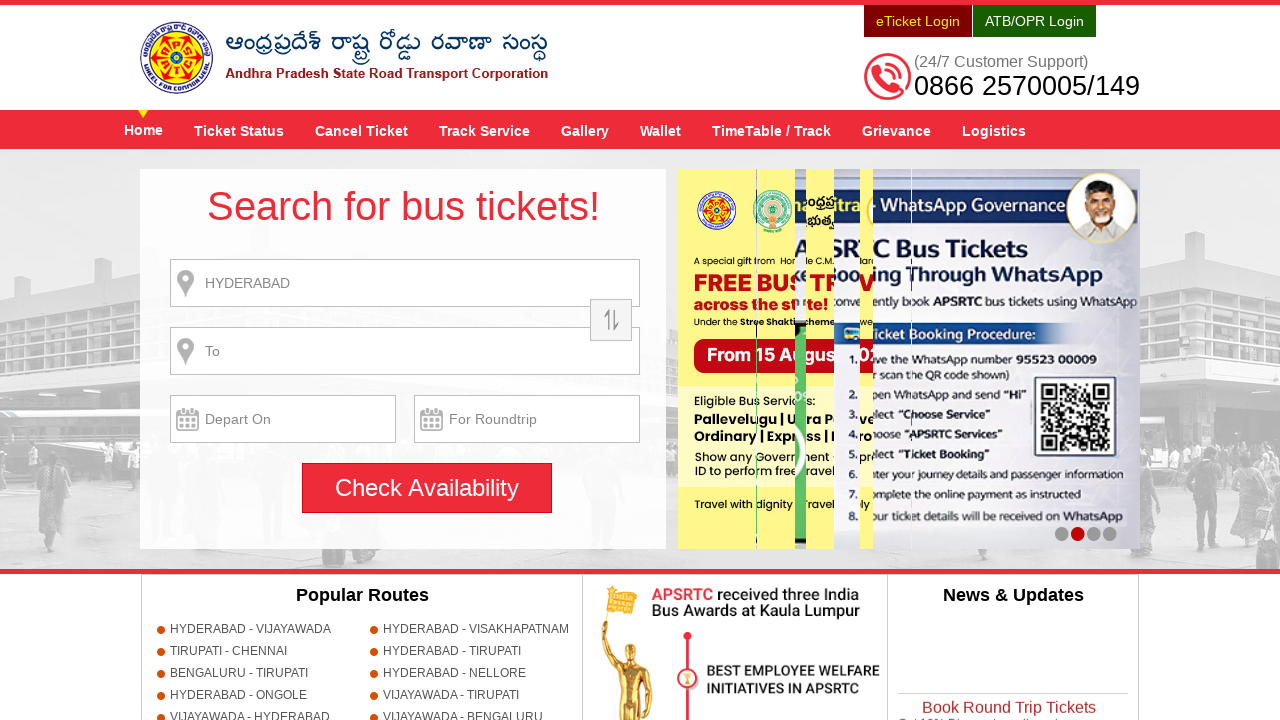

Waited 1000ms for page to stabilize
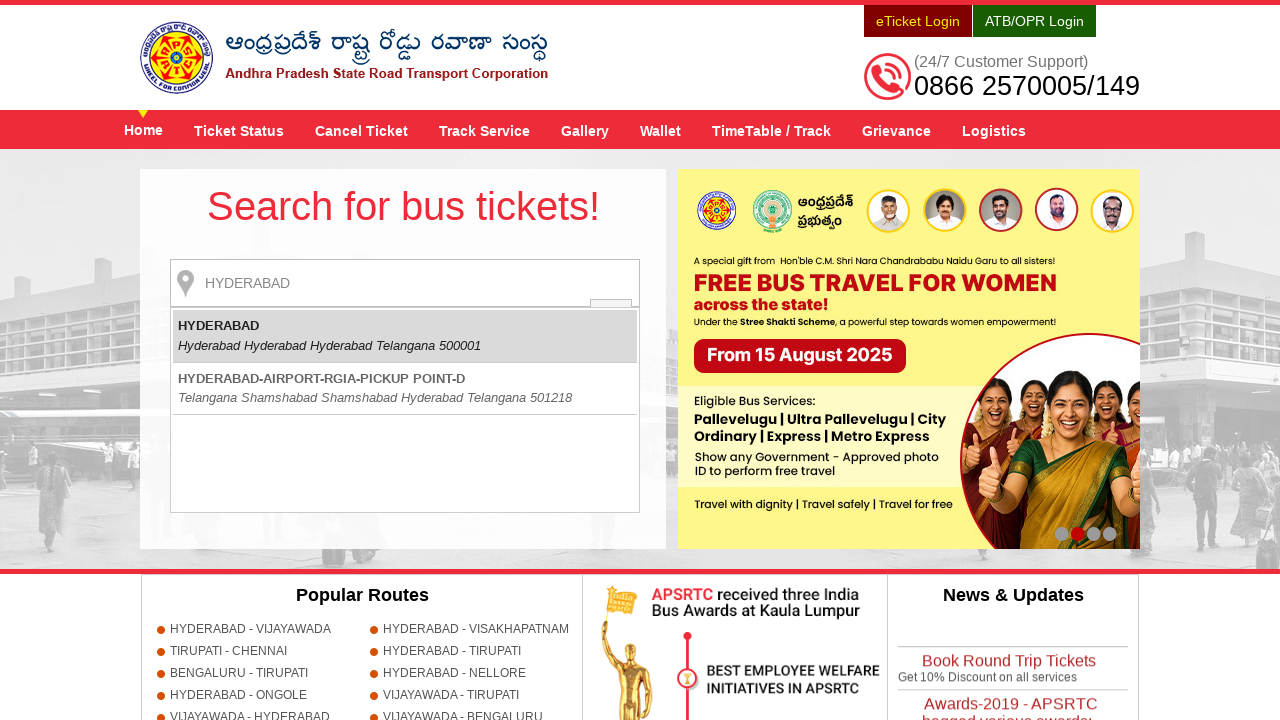

Performed double-click on the boarding place field at (405, 283) on xpath=//input[contains(@title,'Enter bording place')]
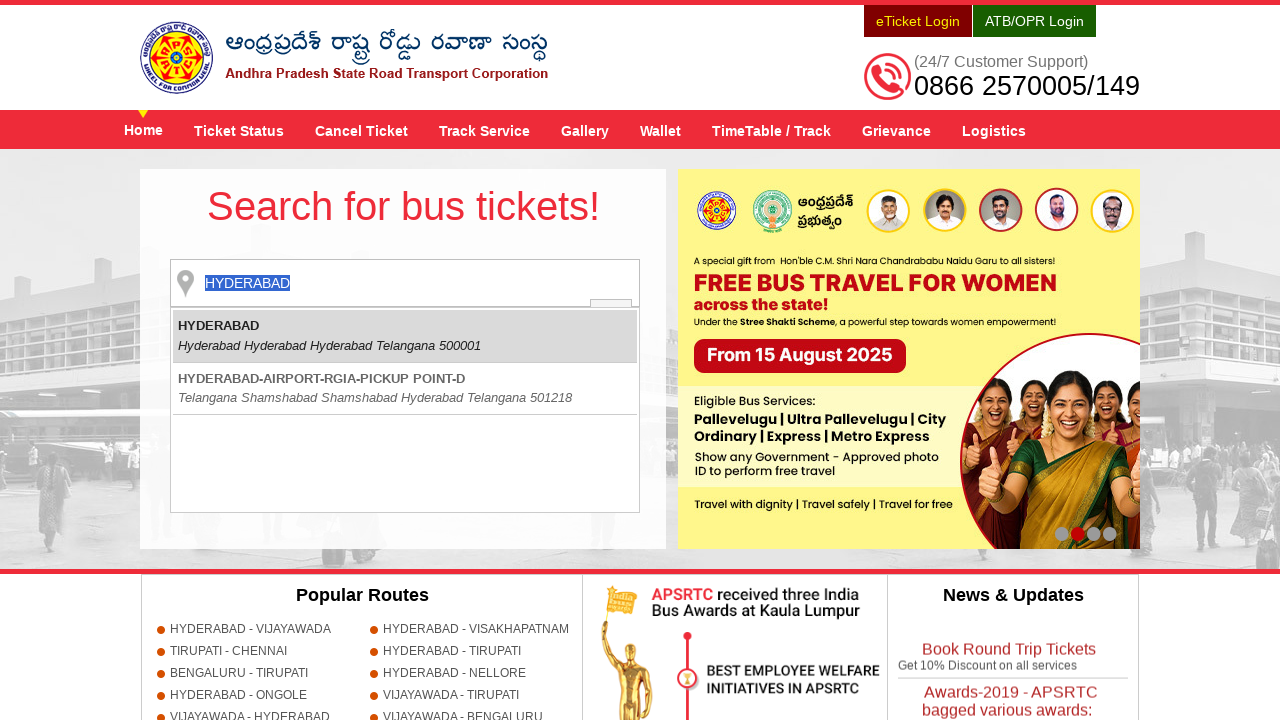

Waited 1000ms after double-click action
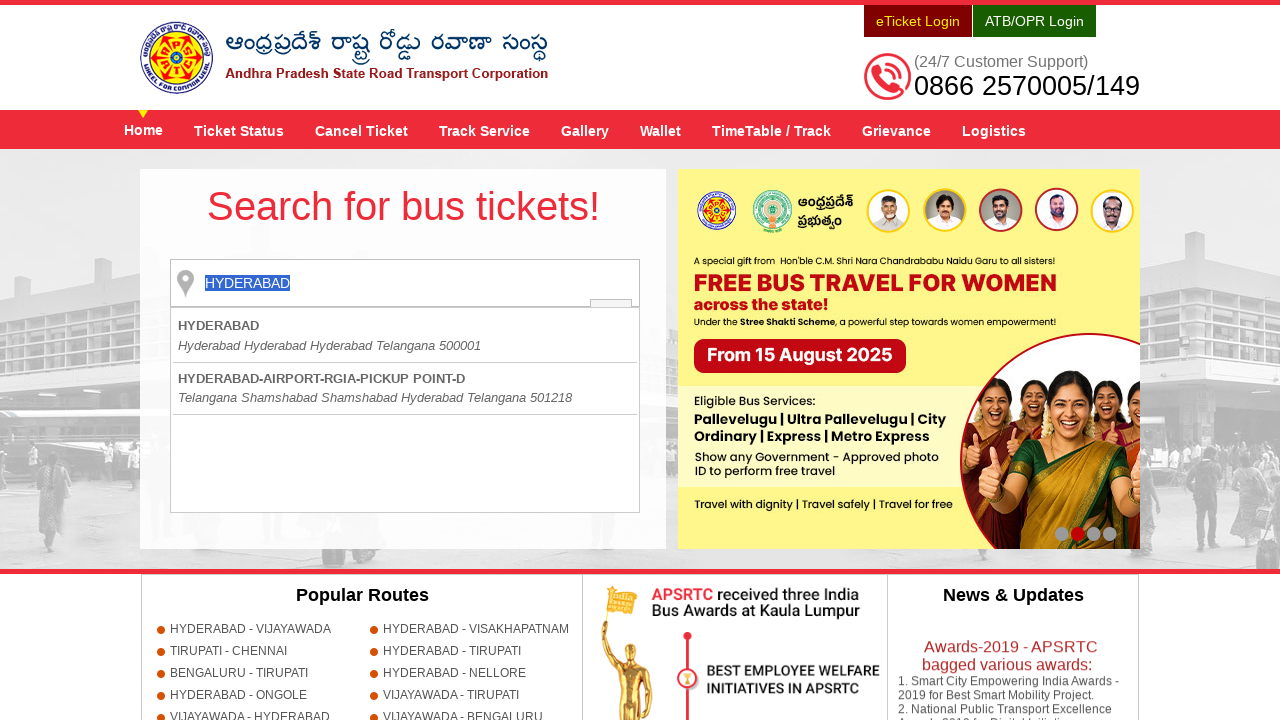

Performed right-click (context menu) on the boarding place field at (405, 283) on //input[contains(@title,'Enter bording place')]
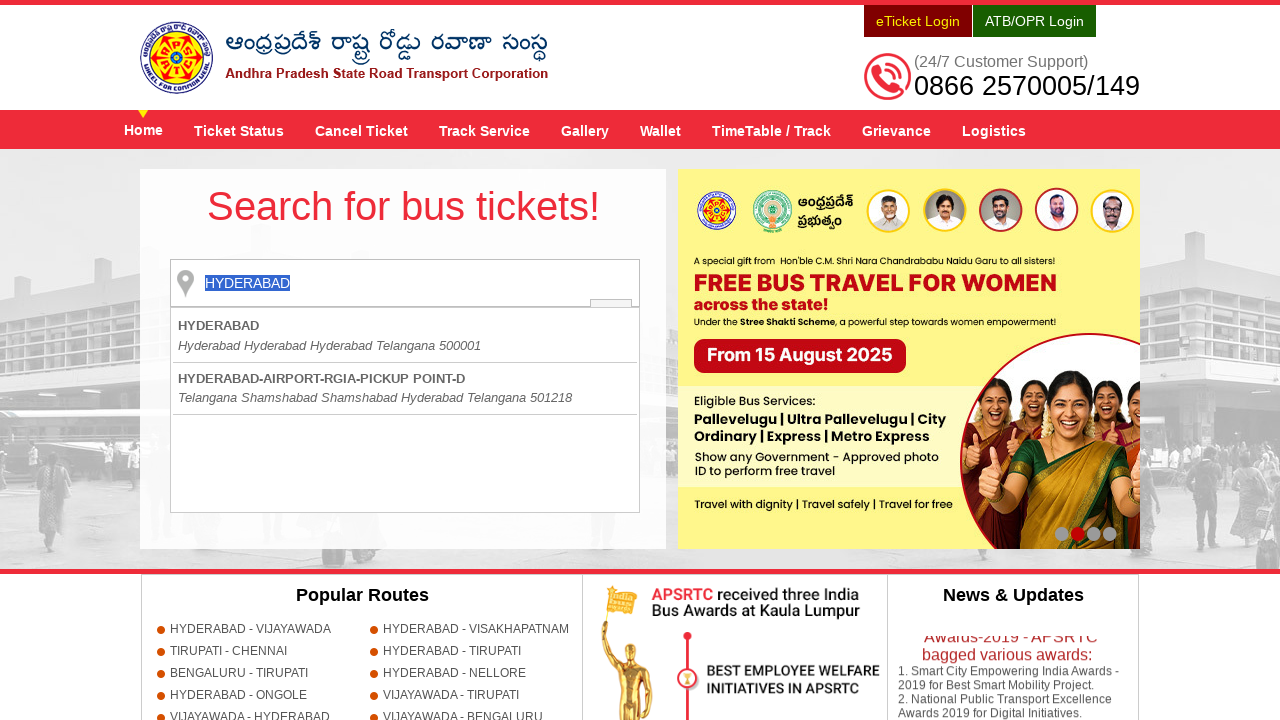

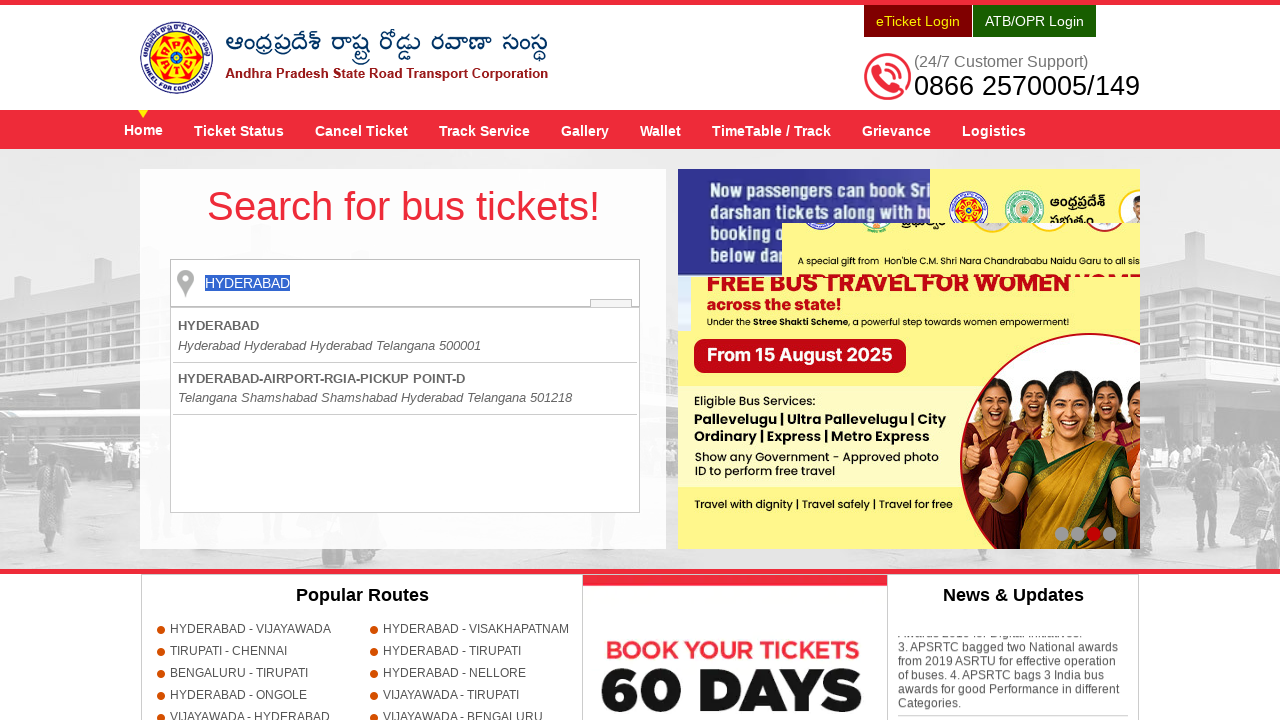